Tests that the input field is cleared after adding a todo item to the TodoMVC application.

Starting URL: https://demo.playwright.dev/todomvc

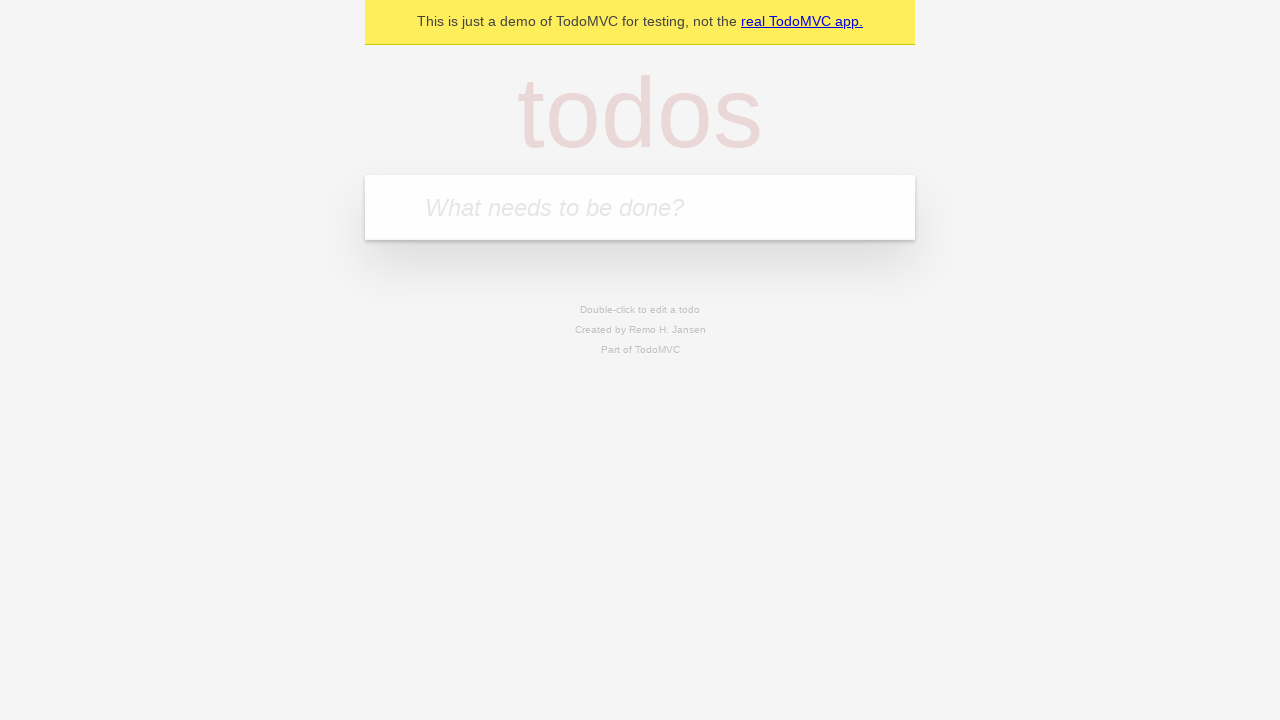

Filled todo input field with 'buy some cheese' on internal:attr=[placeholder="What needs to be done?"i]
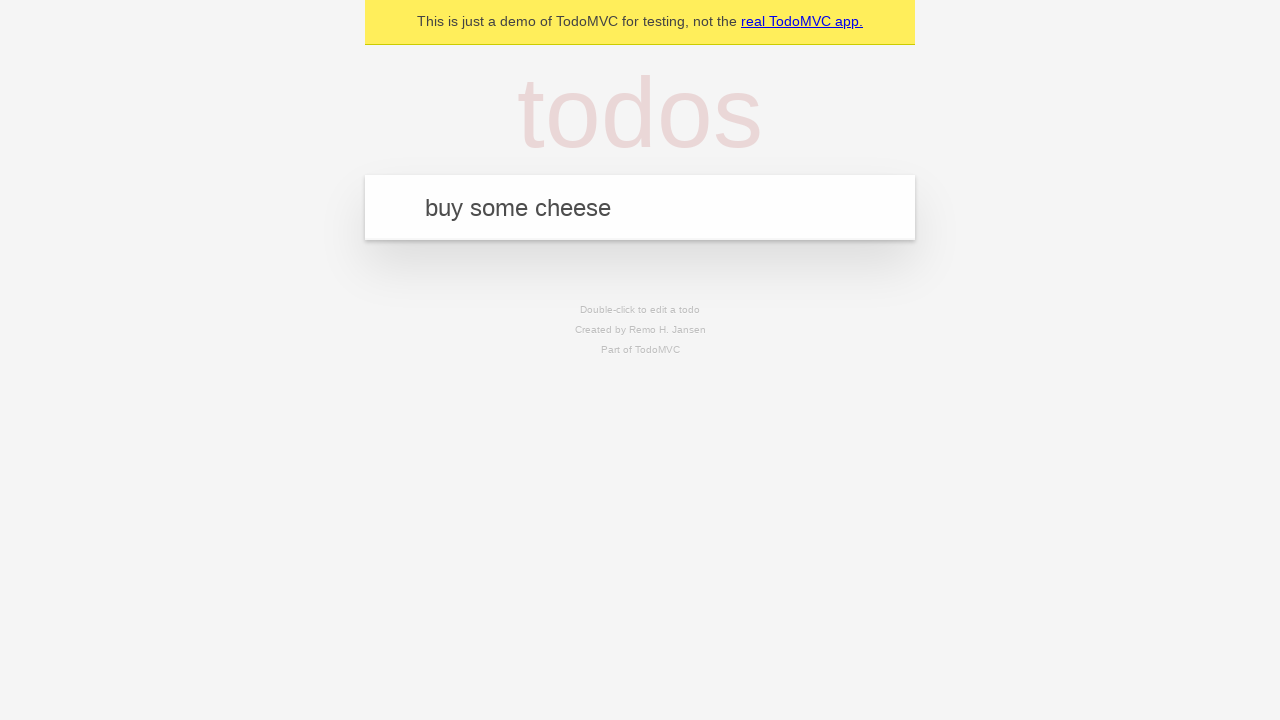

Pressed Enter to add the todo item on internal:attr=[placeholder="What needs to be done?"i]
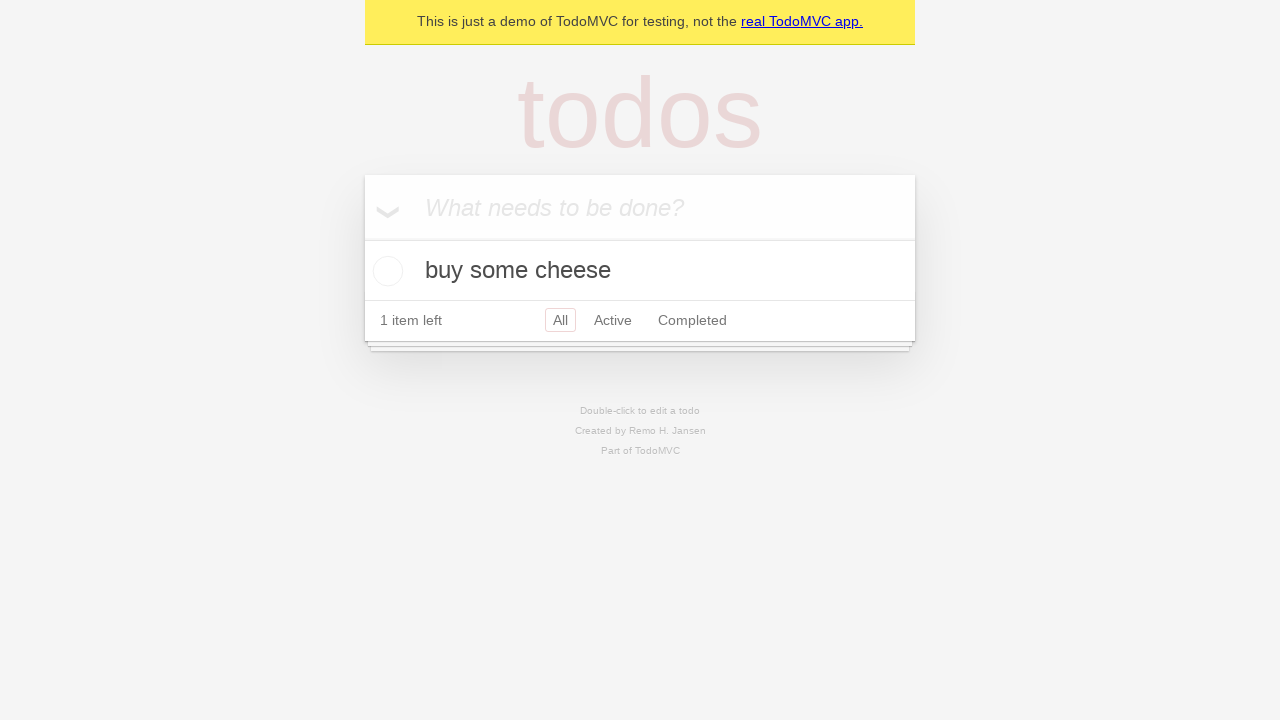

Todo item appeared in the list
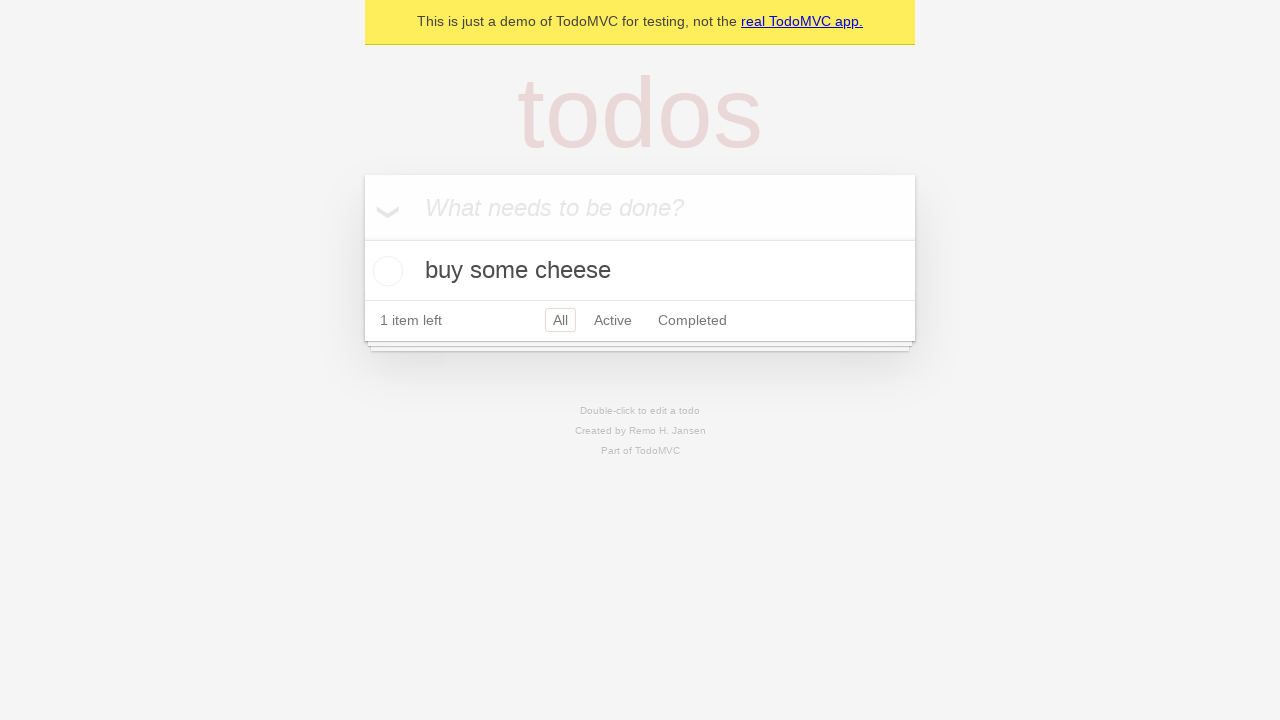

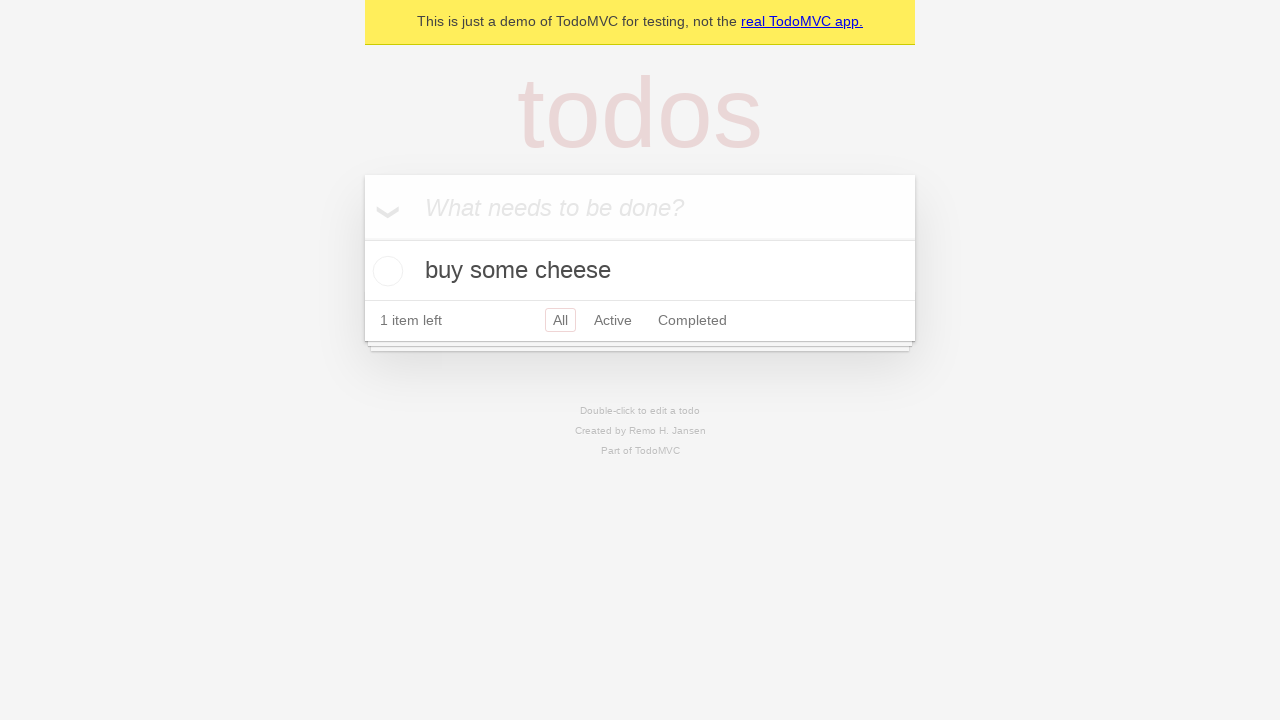